Validates that the page contains an expected number of DOM elements

Starting URL: https://jaredwebber.dev

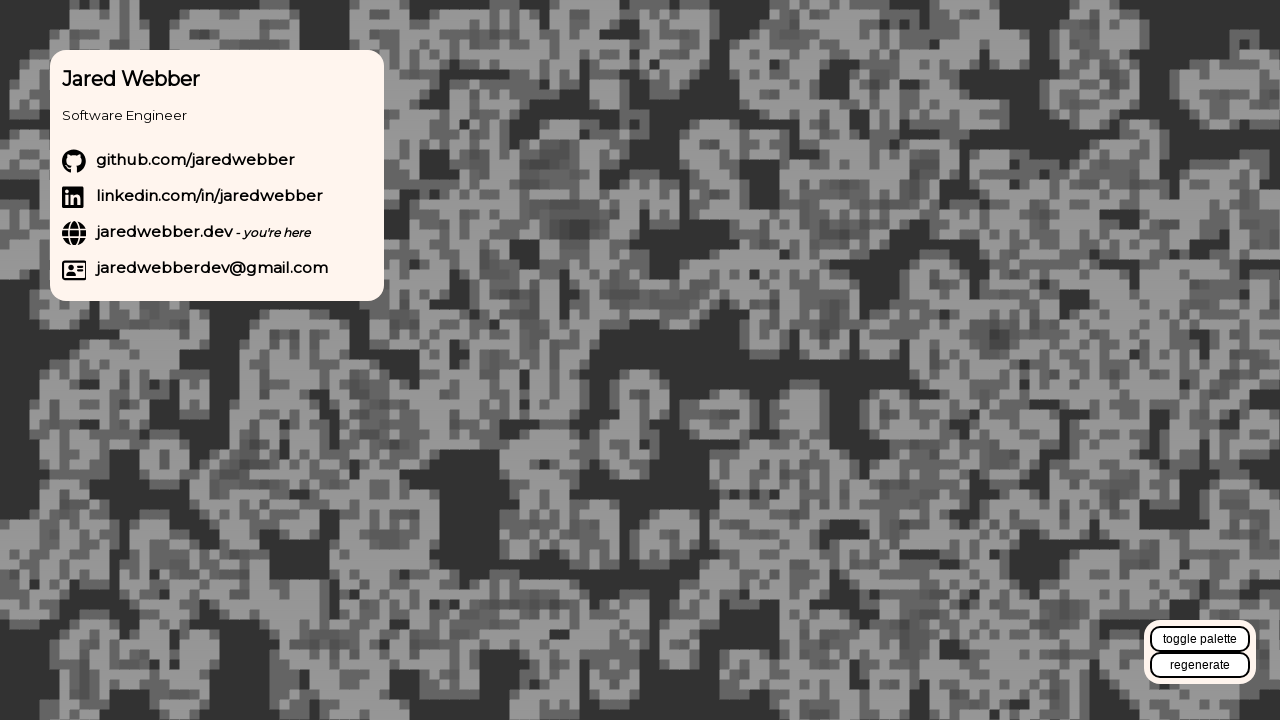

Navigated to https://jaredwebber.dev
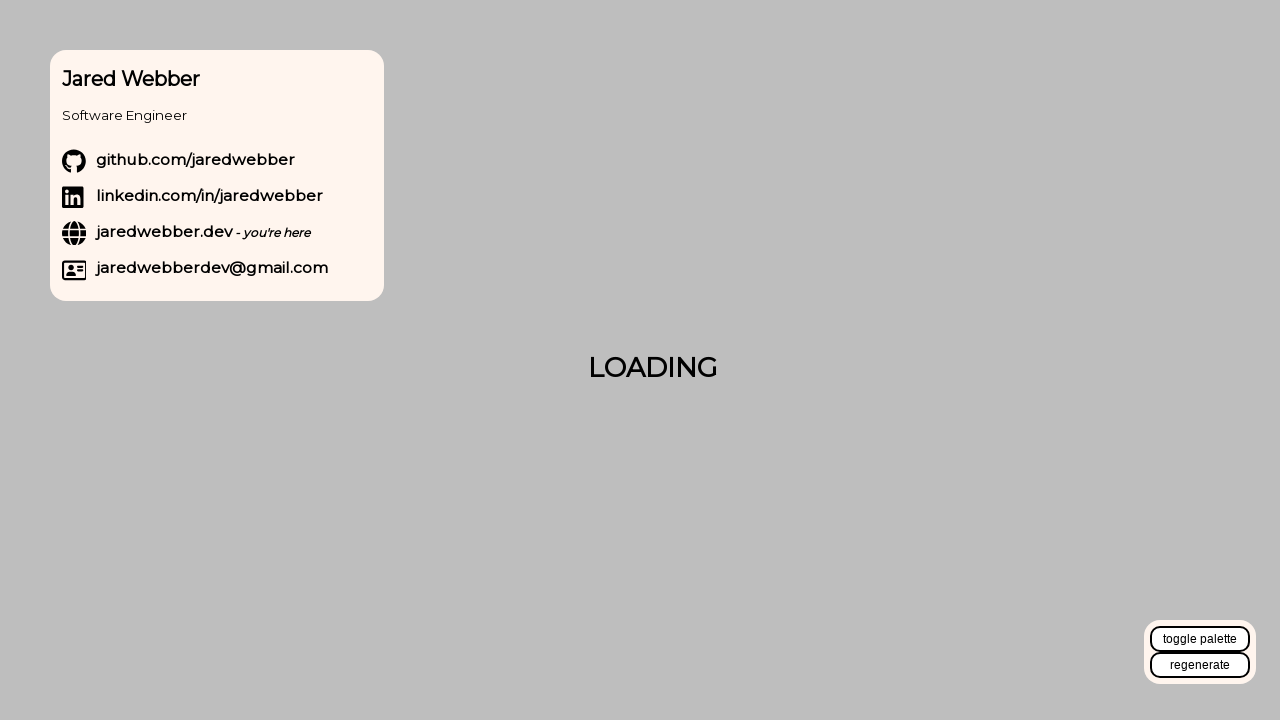

Counted DOM elements: 46 elements found
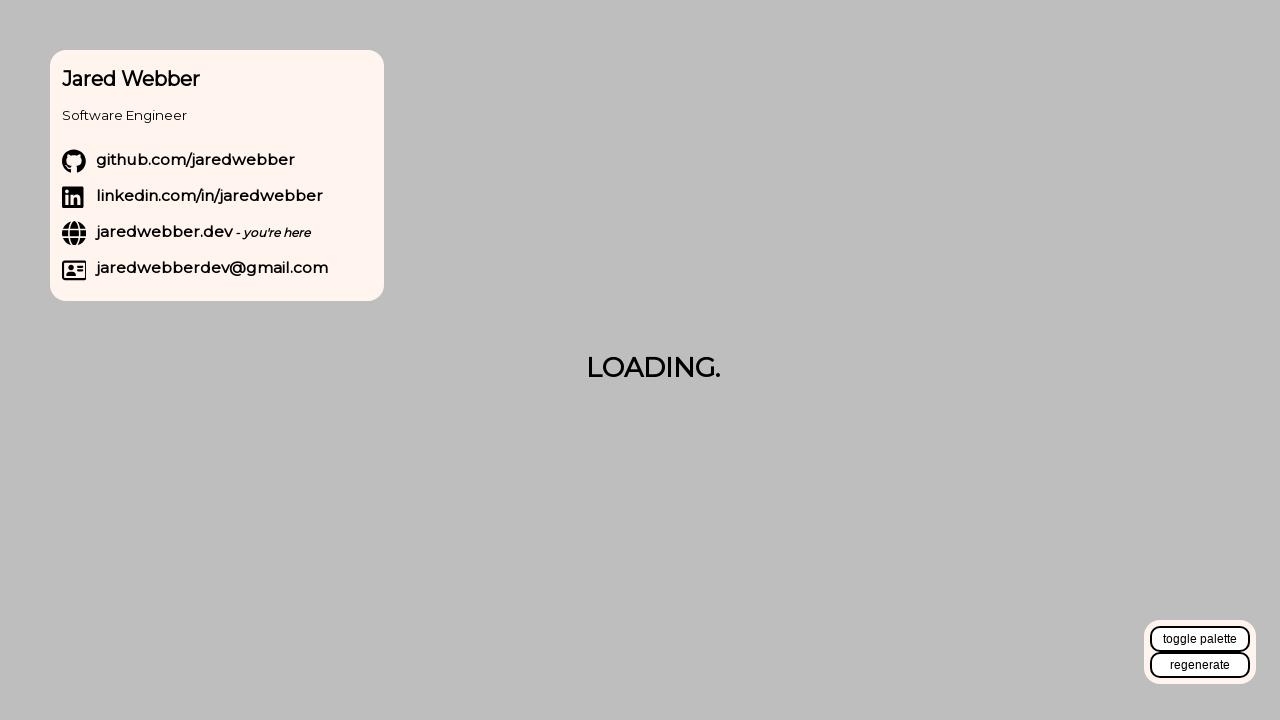

Assertion passed: element count (46) is between 44 and 47
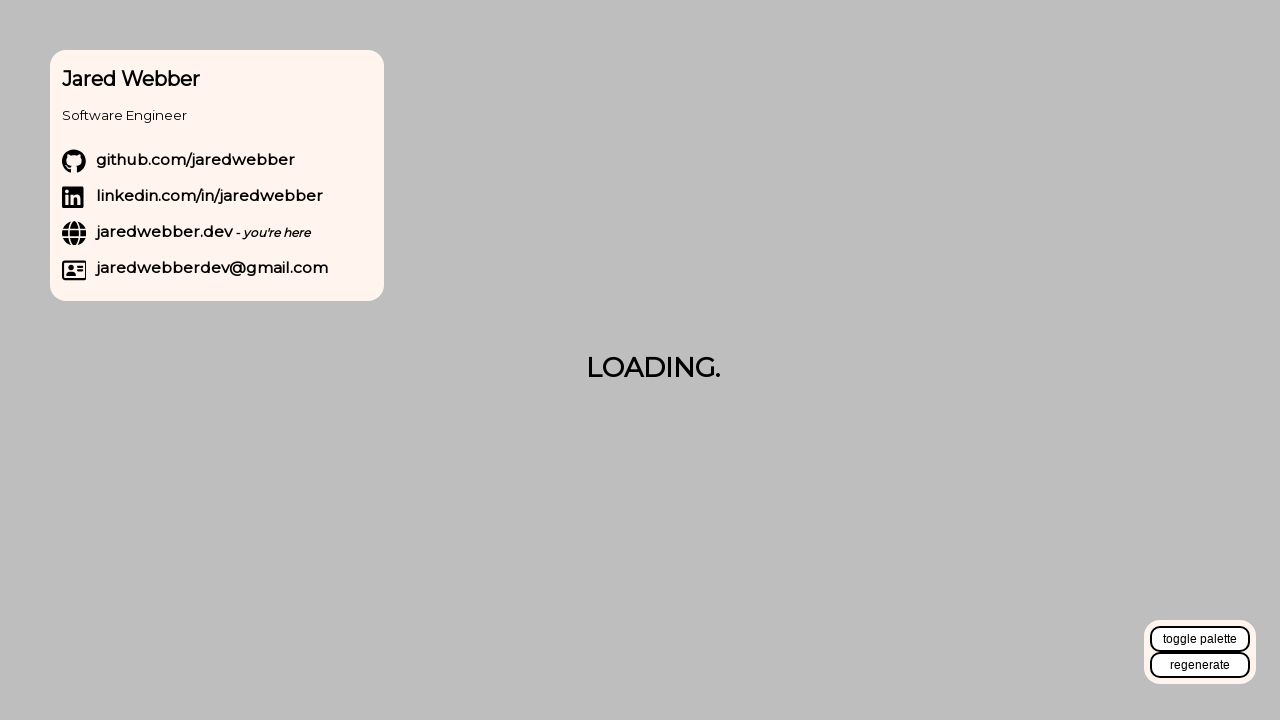

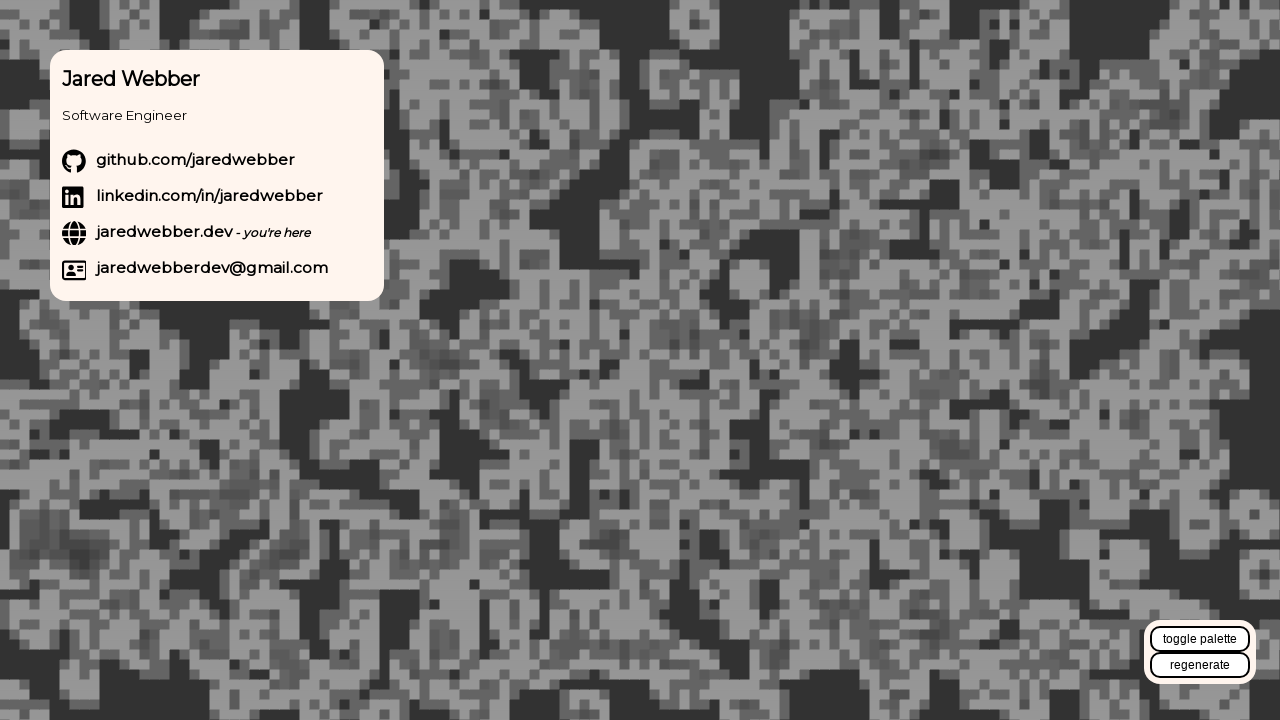